Adds two units of broccoli to the cart by clicking the increment button

Starting URL: https://rahulshettyacademy.com/seleniumPractise/#/

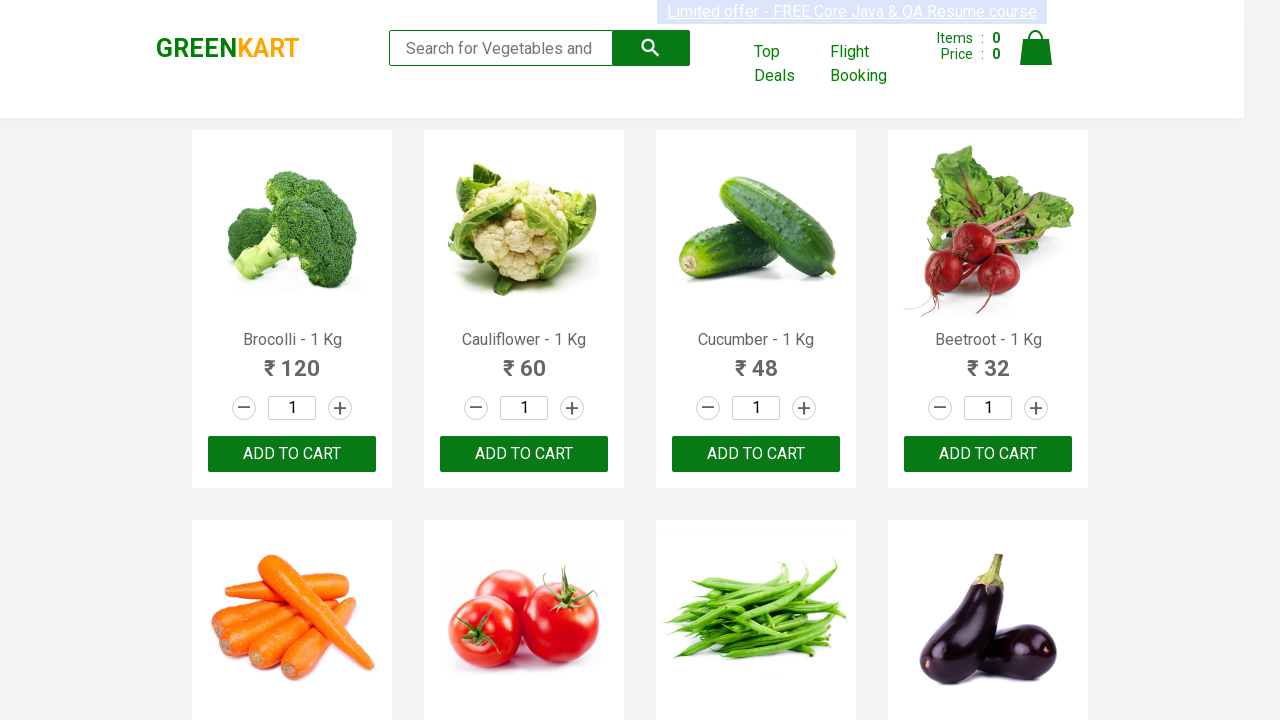

Navigated to Rahul Shetty Academy Selenium Practice page
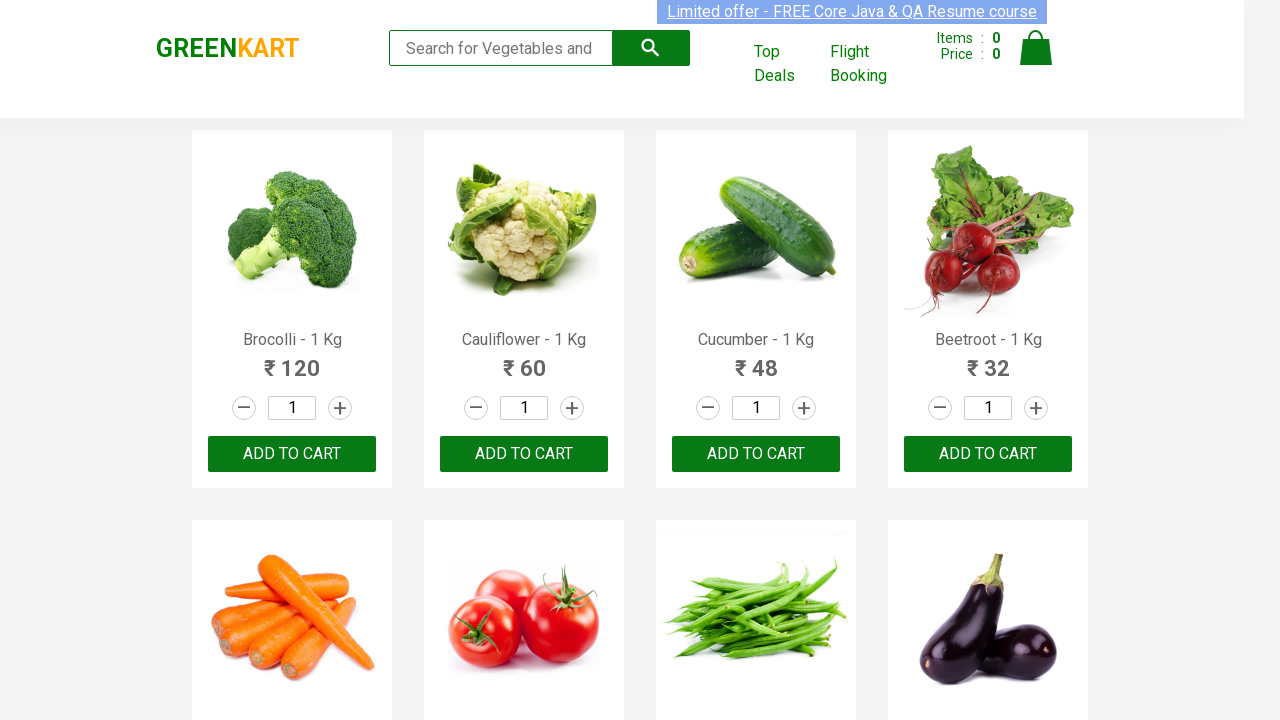

Clicked increment button on broccoli product (first increment) at (572, 408) on div.product:nth-of-type(2) a.increment
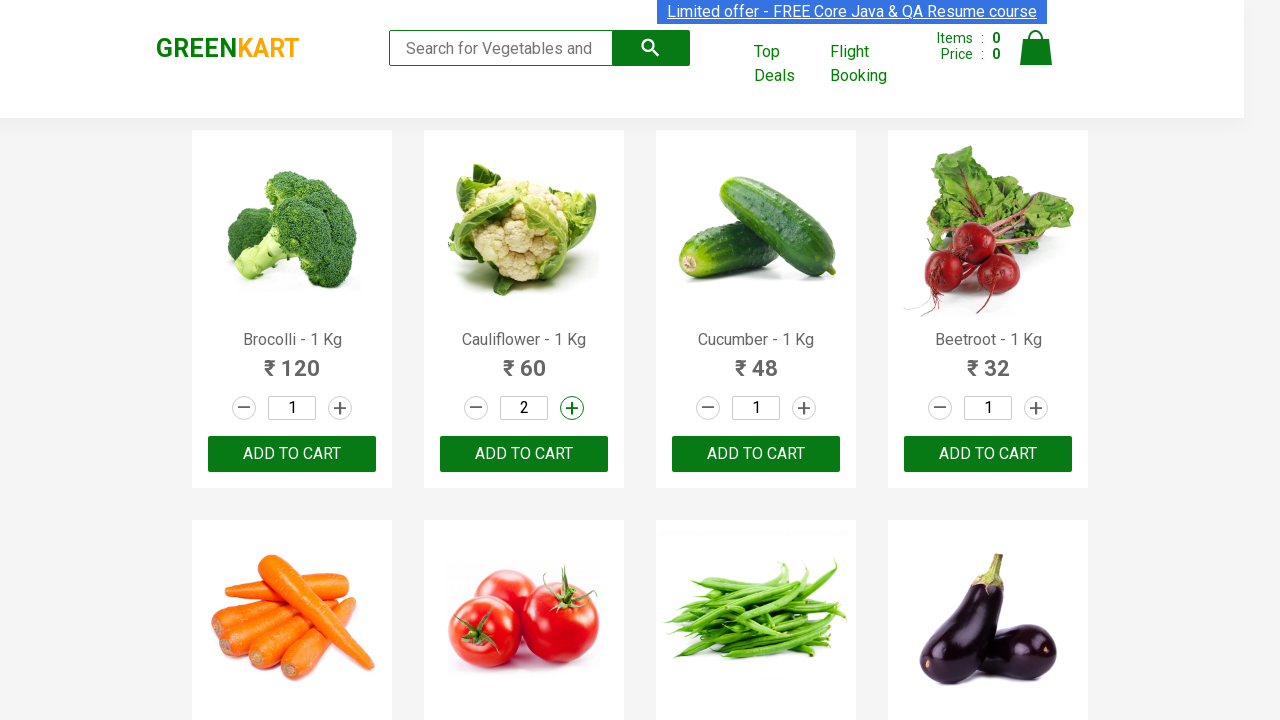

Clicked increment button on broccoli product (second increment) at (572, 408) on div.product:nth-of-type(2) a.increment
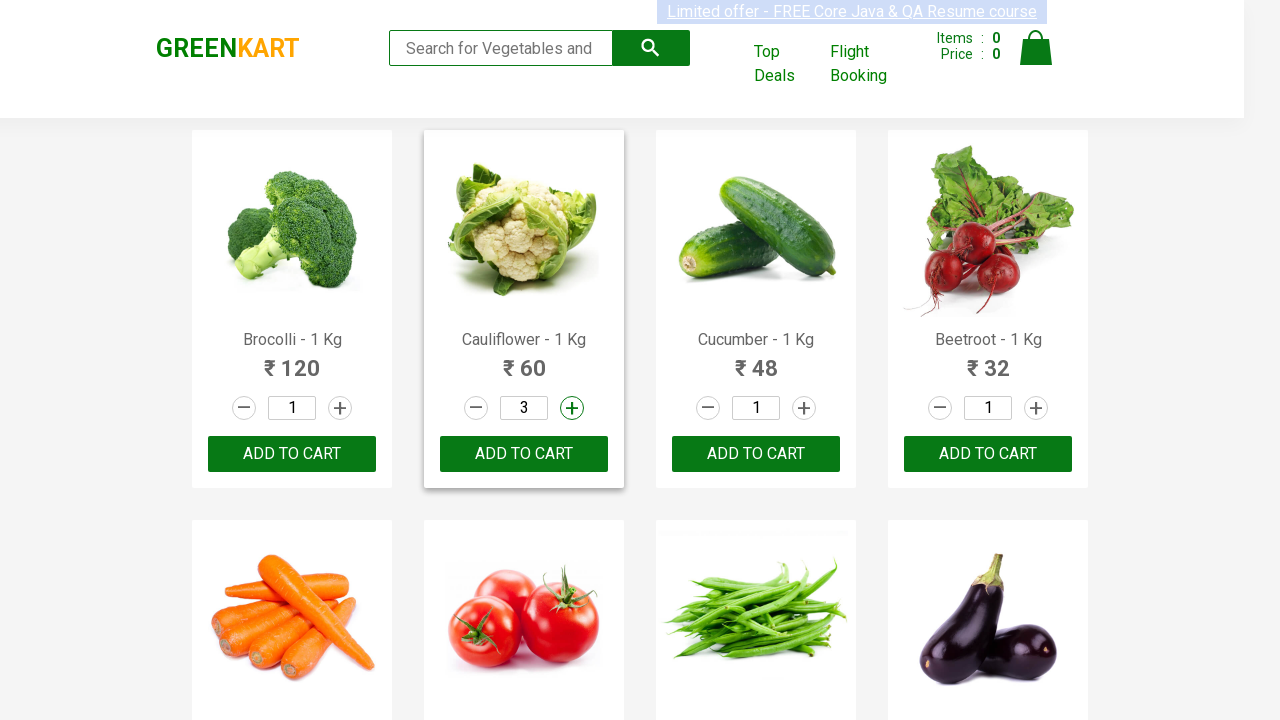

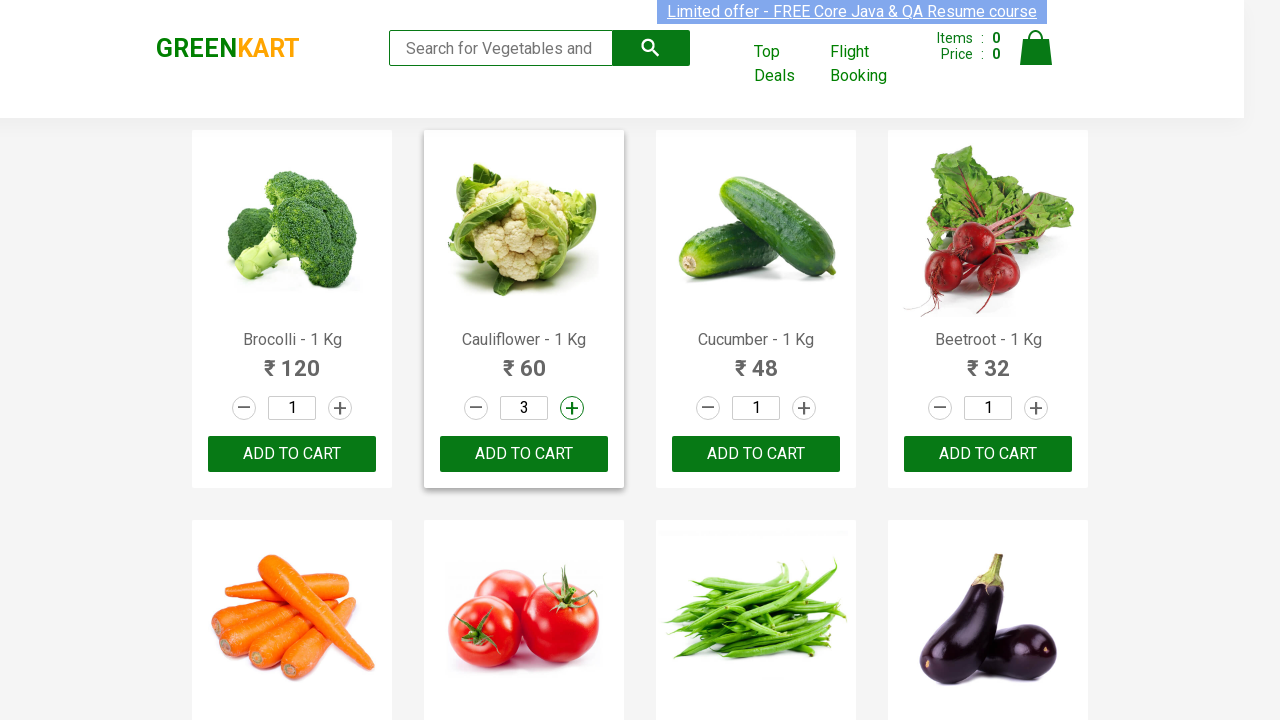